Tests nested iframe navigation by clicking on "Iframe with in an Iframe" tab, switching to an outer iframe, then to an inner iframe, and entering text in an input field within the nested iframe.

Starting URL: https://demo.automationtesting.in/Frames.html

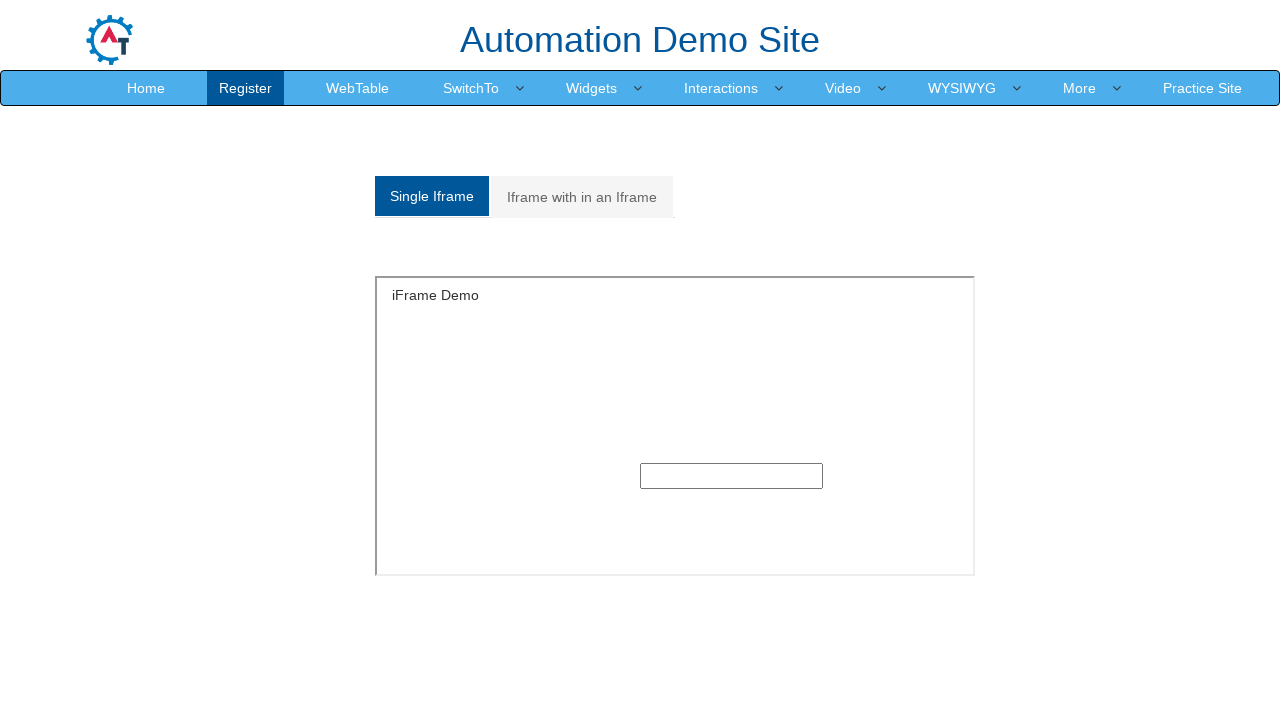

Clicked on 'Iframe with in an Iframe' tab at (582, 197) on text=Iframe with in an Iframe
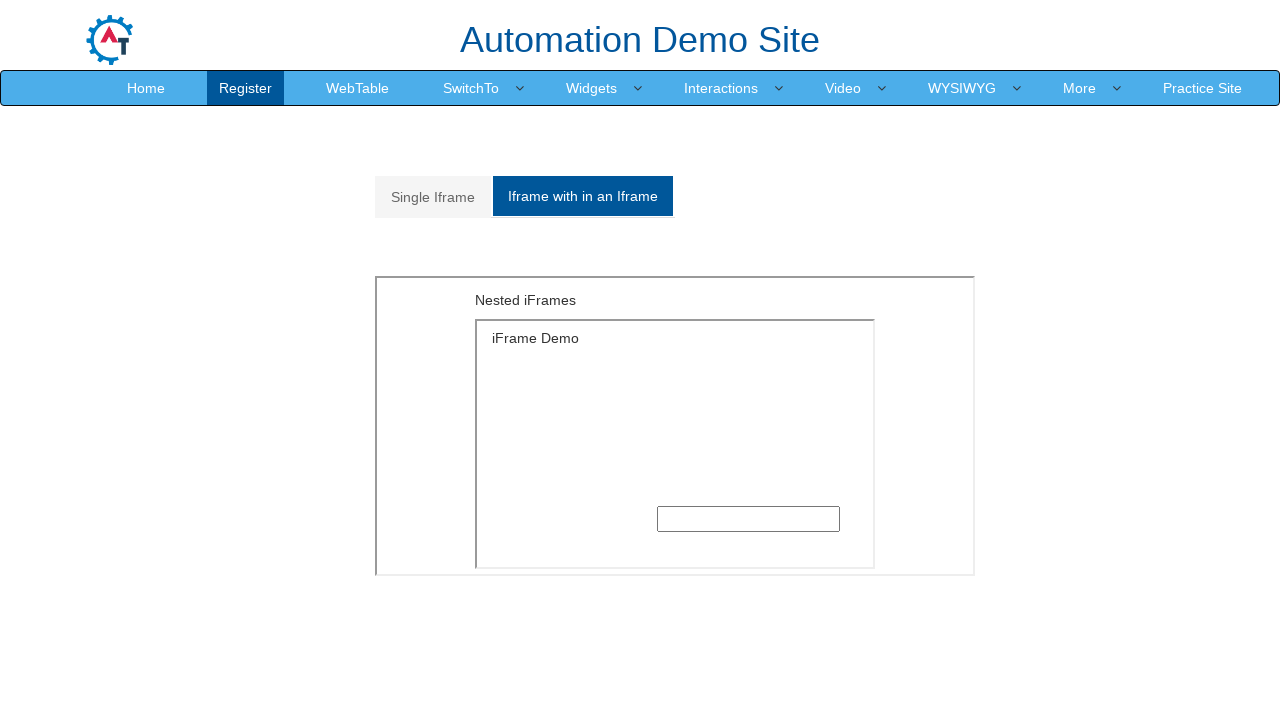

Located outer iframe with src='MultipleFrames.html'
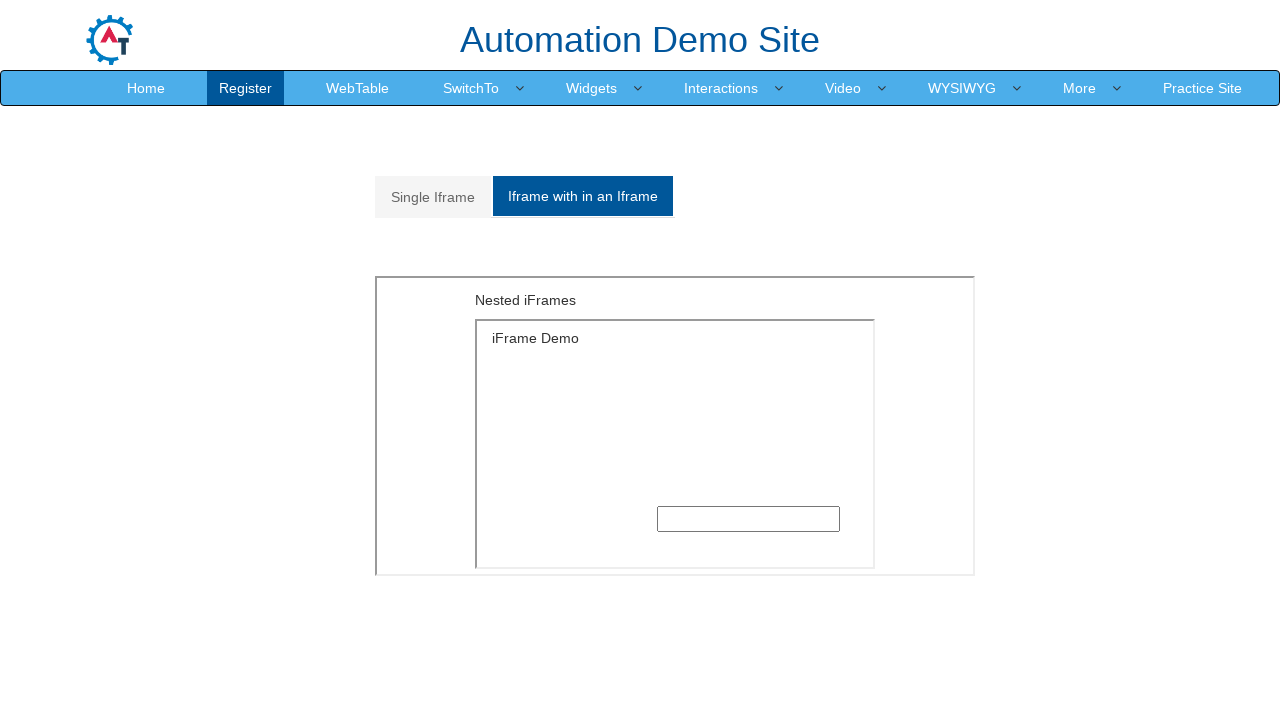

Located inner iframe with src='SingleFrame.html' within outer frame
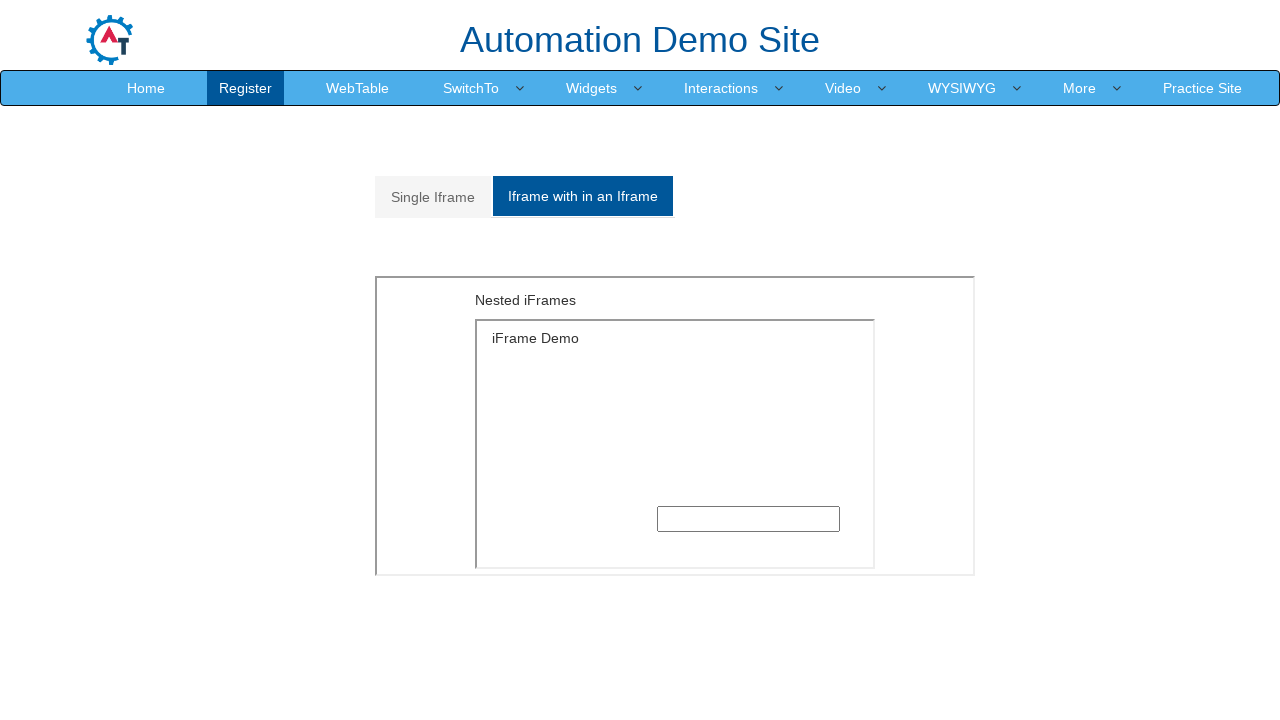

Entered 'welcome' text in input field within nested iframe on iframe[src='MultipleFrames.html'] >> internal:control=enter-frame >> iframe[src=
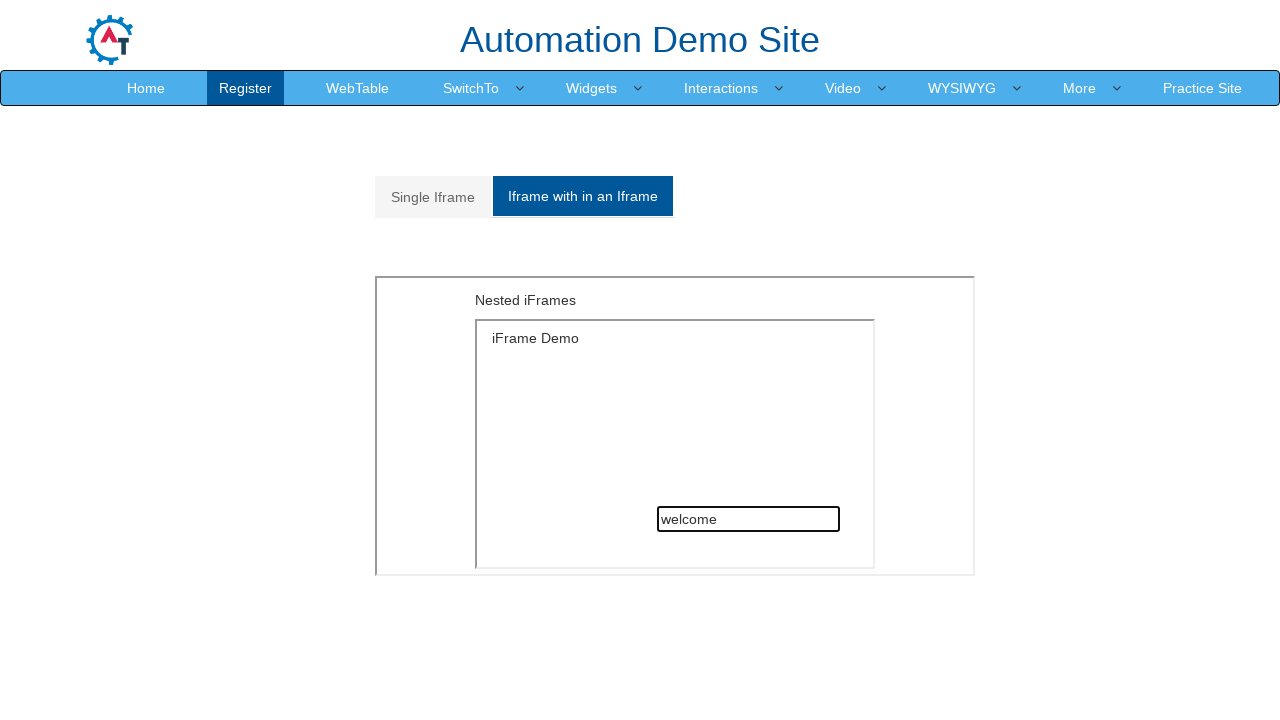

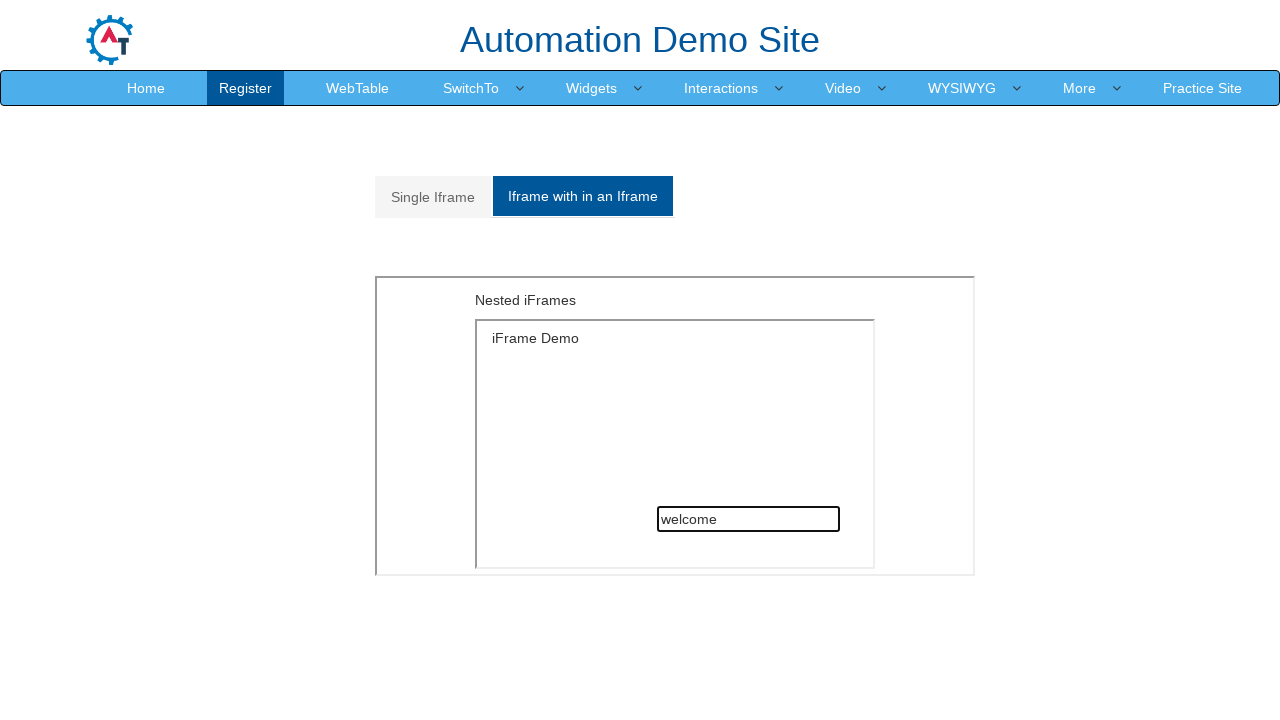